Tests context menu functionality by right-clicking on a designated area and handling the resulting alert dialog

Starting URL: https://the-internet.herokuapp.com/

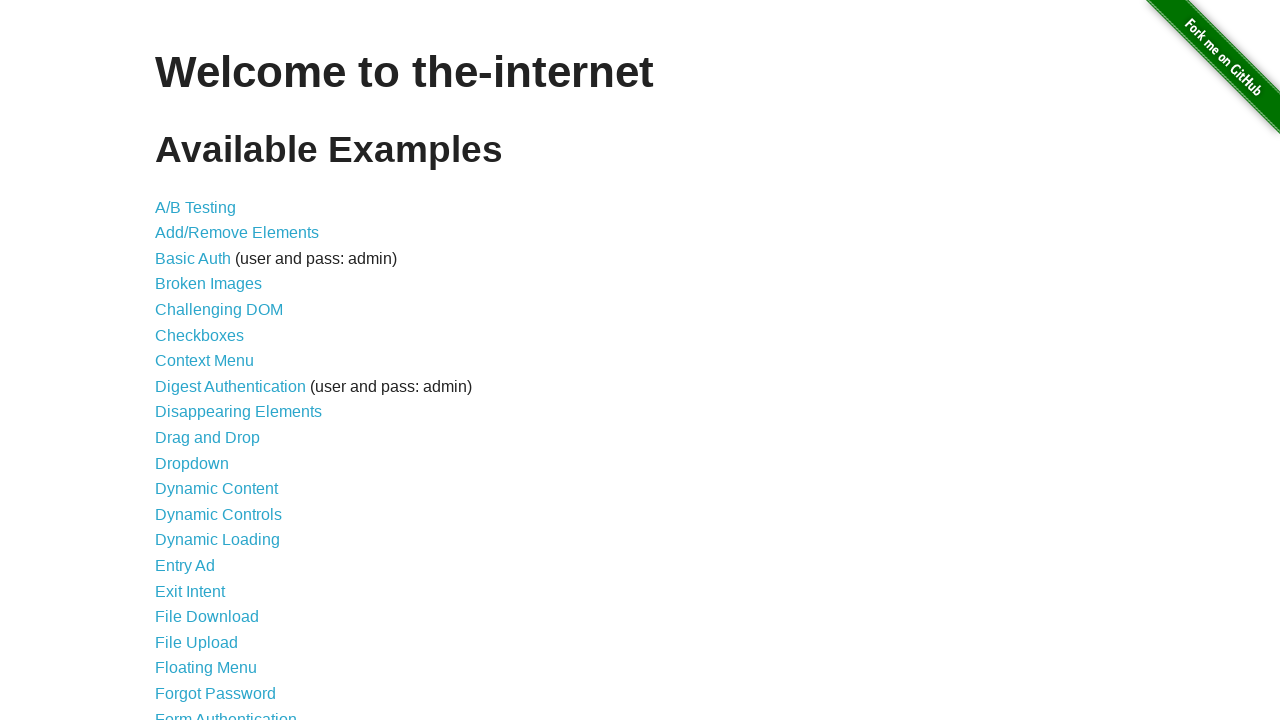

Clicked on Context Menu link at (204, 361) on xpath=//ul//li[7]//a[text()='Context Menu']
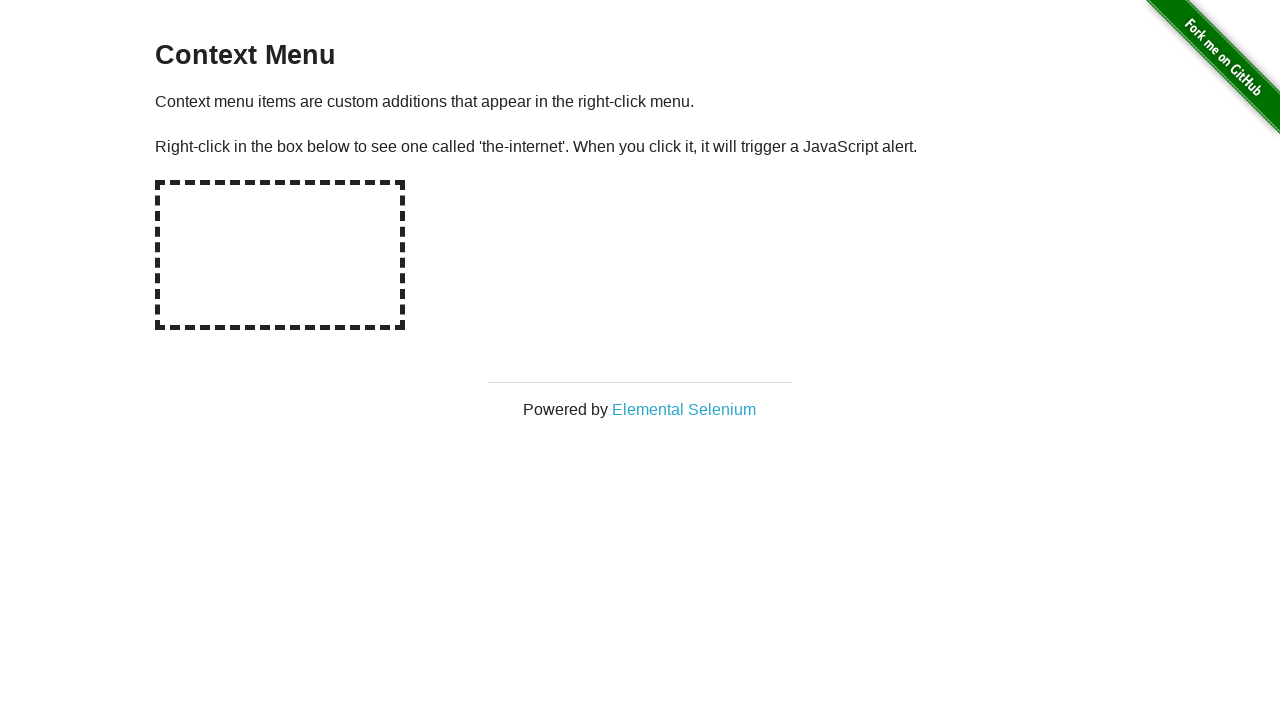

Right-clicked on hot-spot area to trigger context menu at (280, 255) on #hot-spot
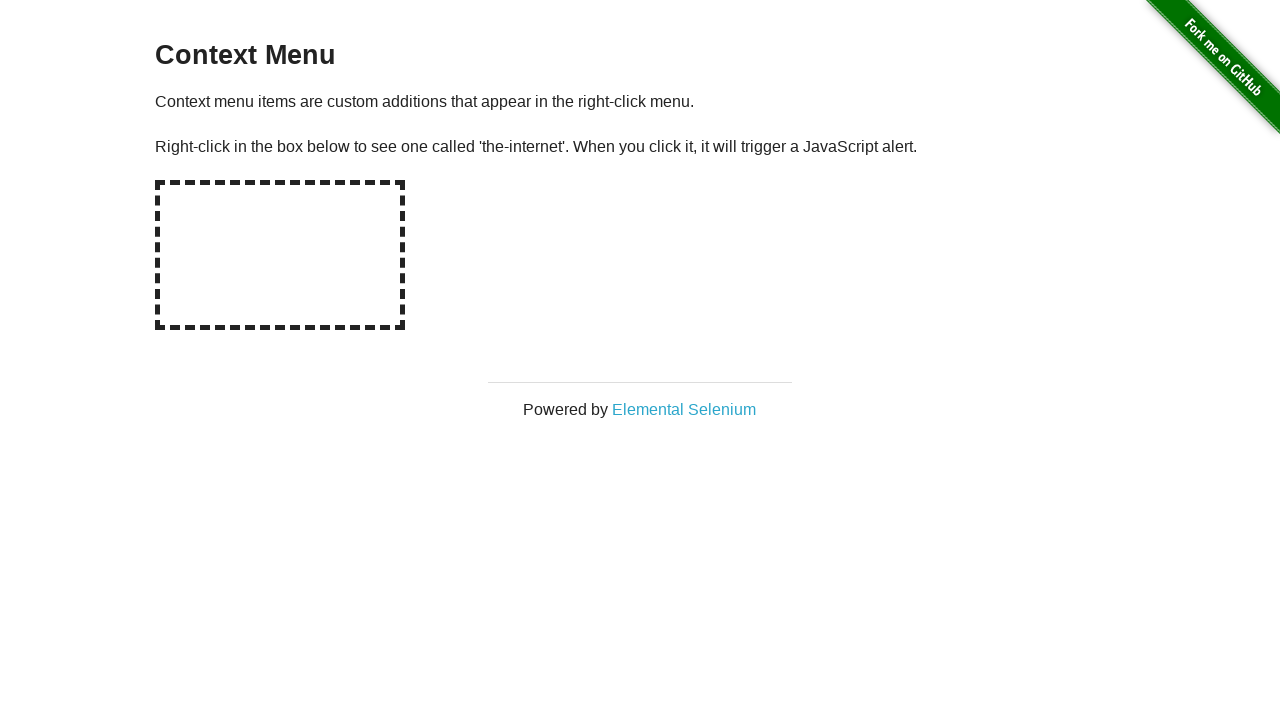

Set up alert dialog handler to accept dialogs
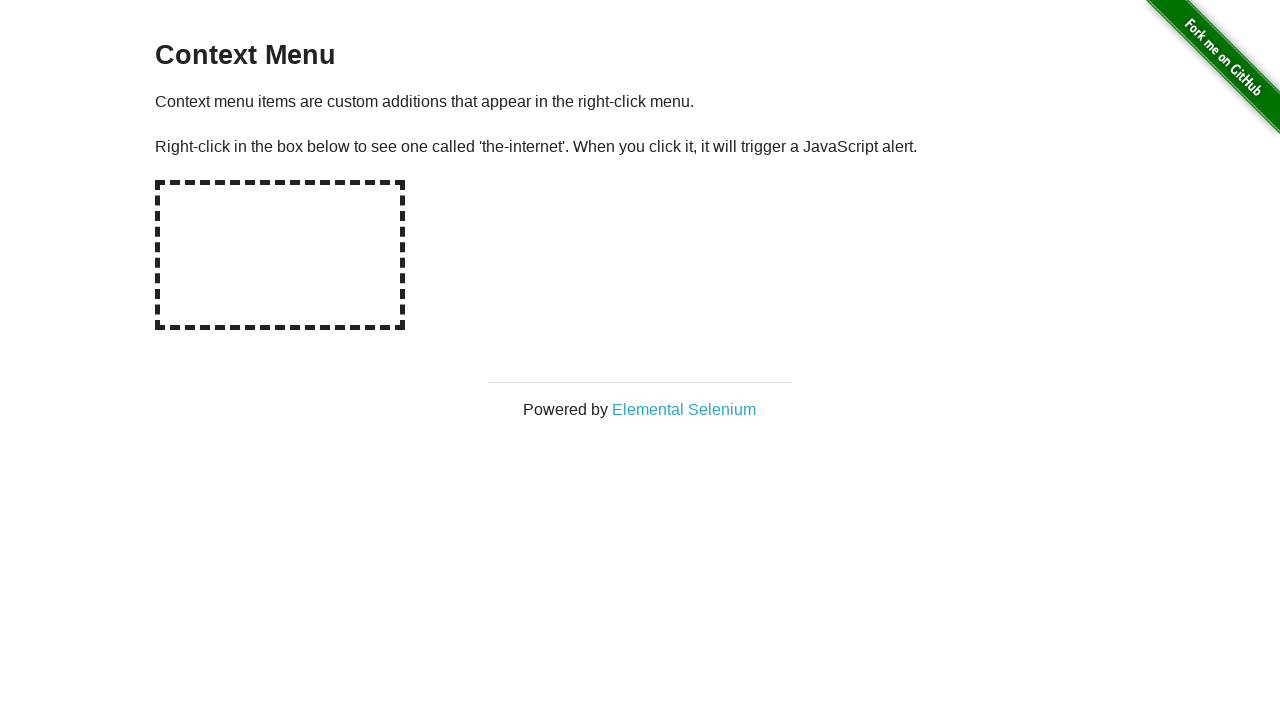

Right-clicked on hot-spot area again to trigger alert dialog at (280, 255) on #hot-spot
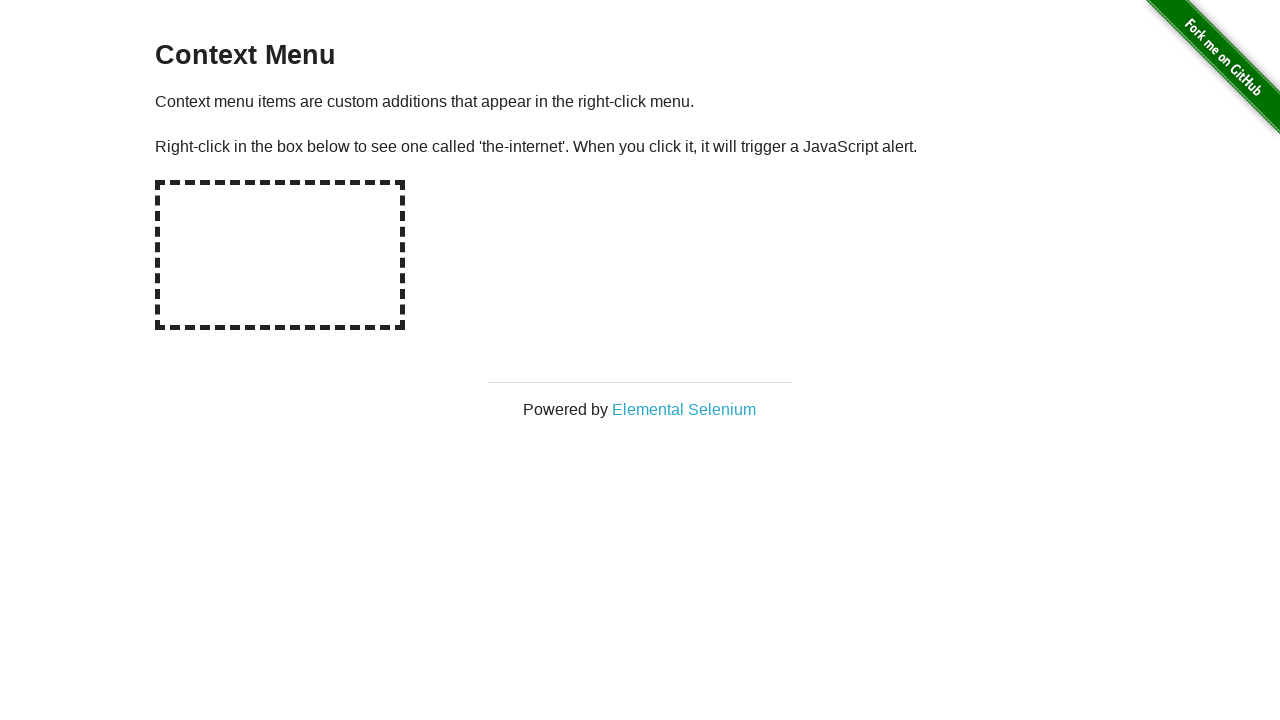

Waited 500ms for alert dialog to be processed
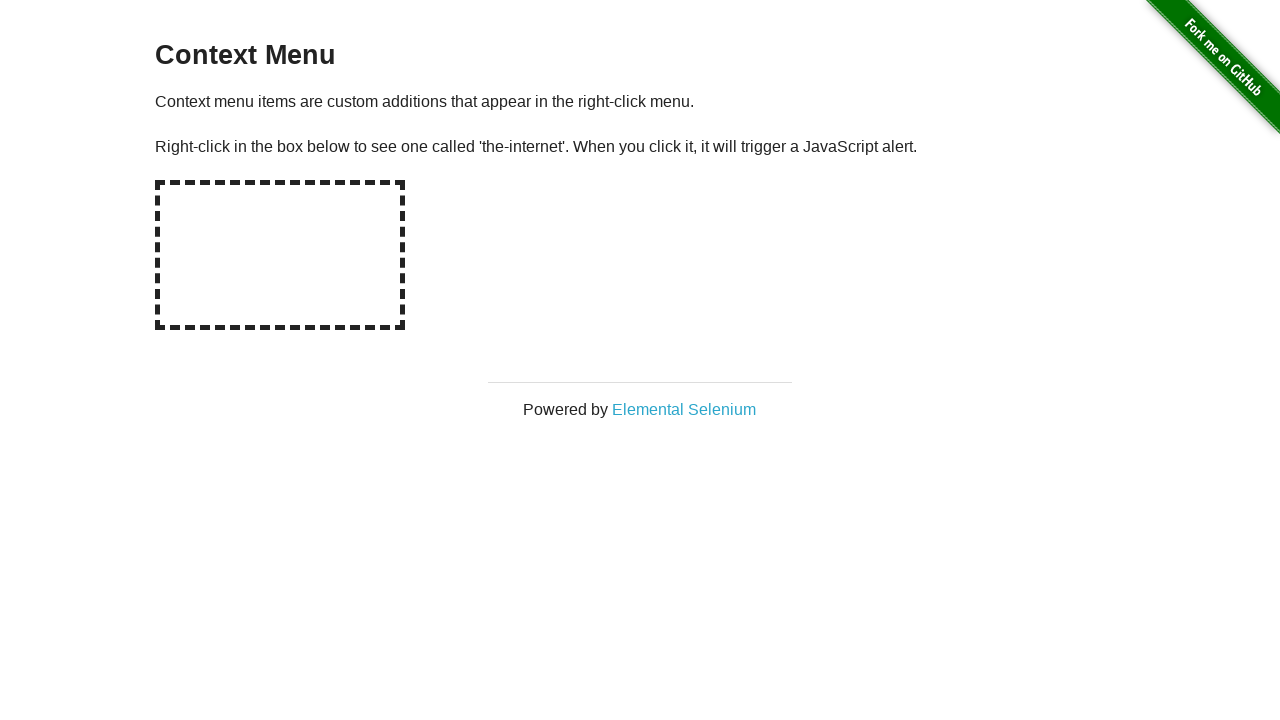

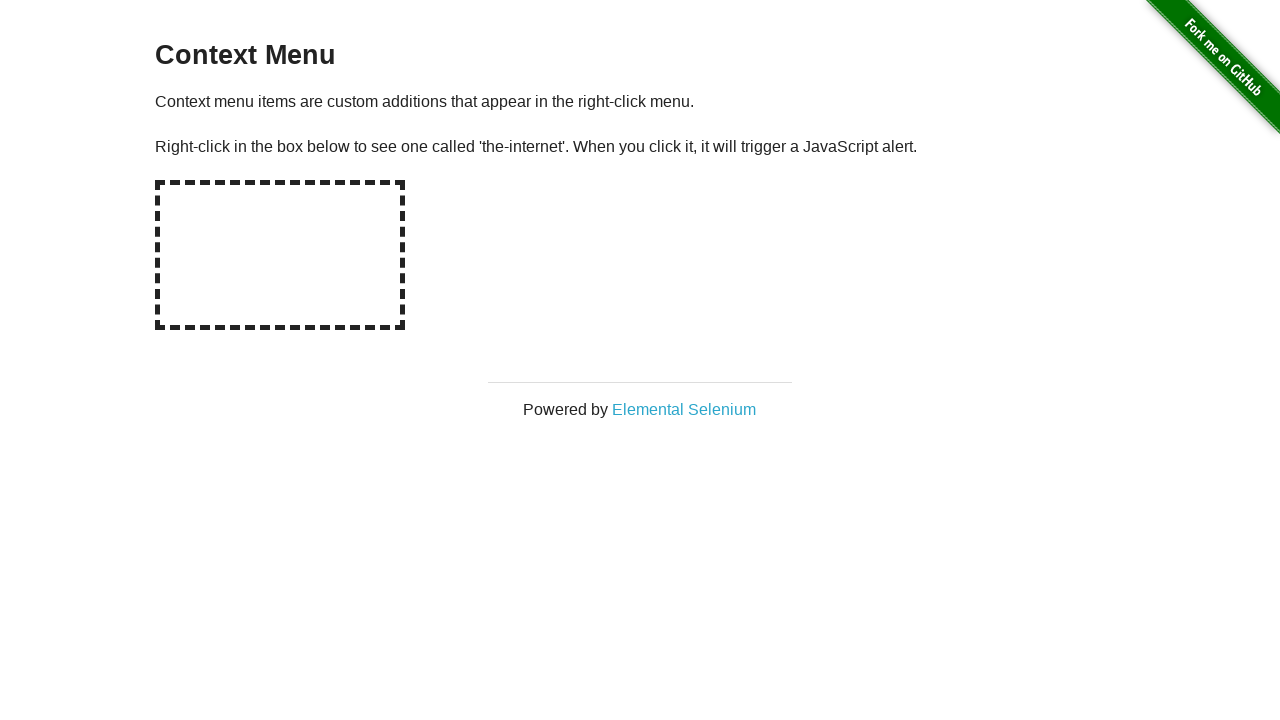